Navigates to the Simplilearn website homepage and verifies the page loads successfully

Starting URL: https://www.simplilearn.com/

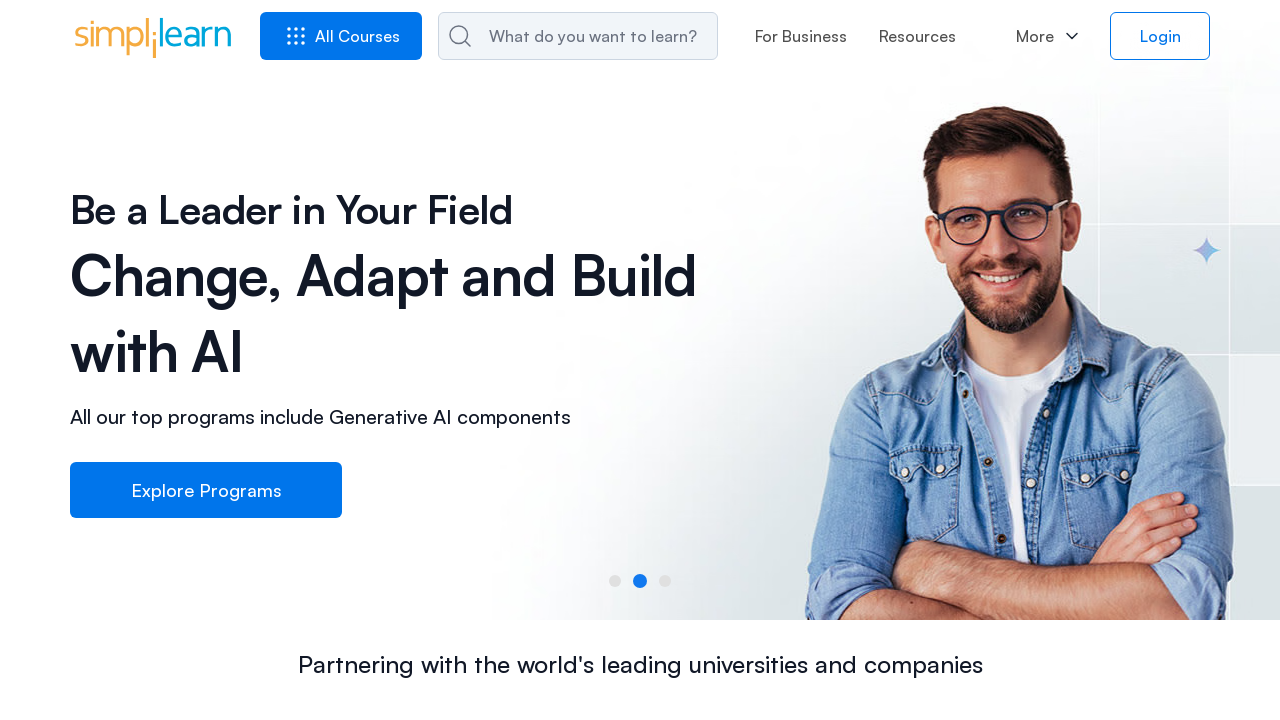

Navigated to Simplilearn homepage
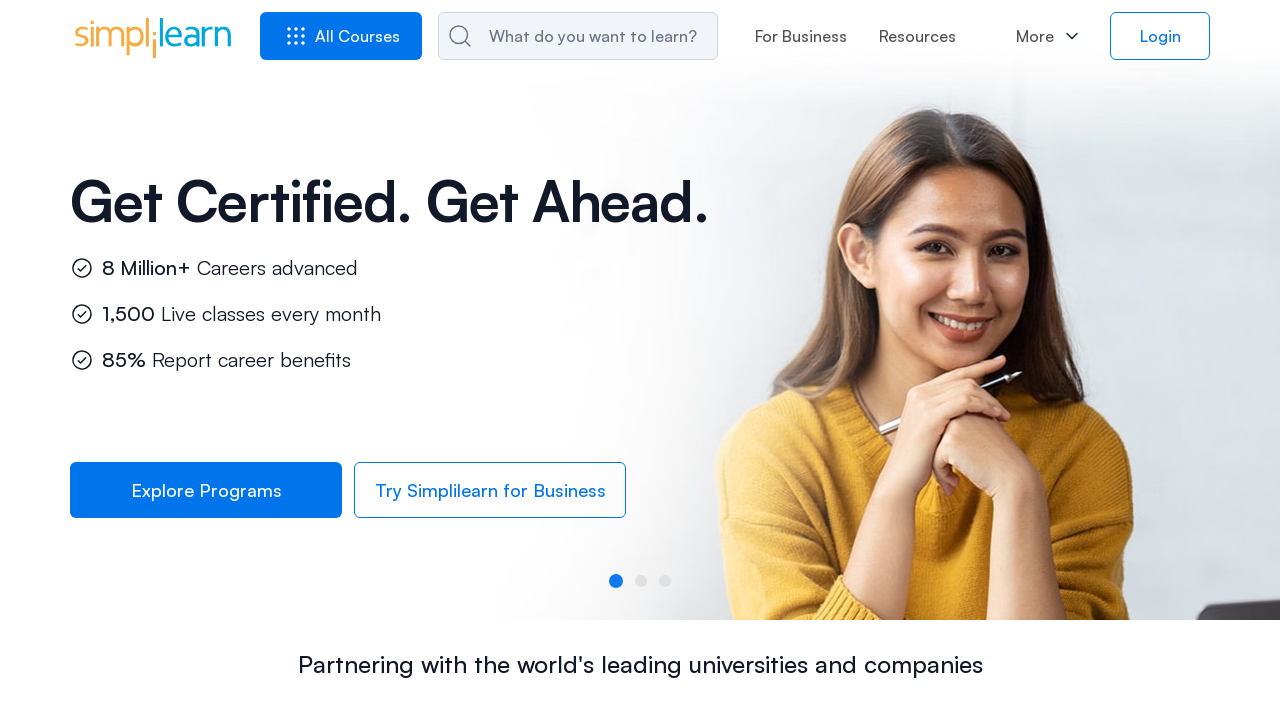

Page DOM content fully loaded
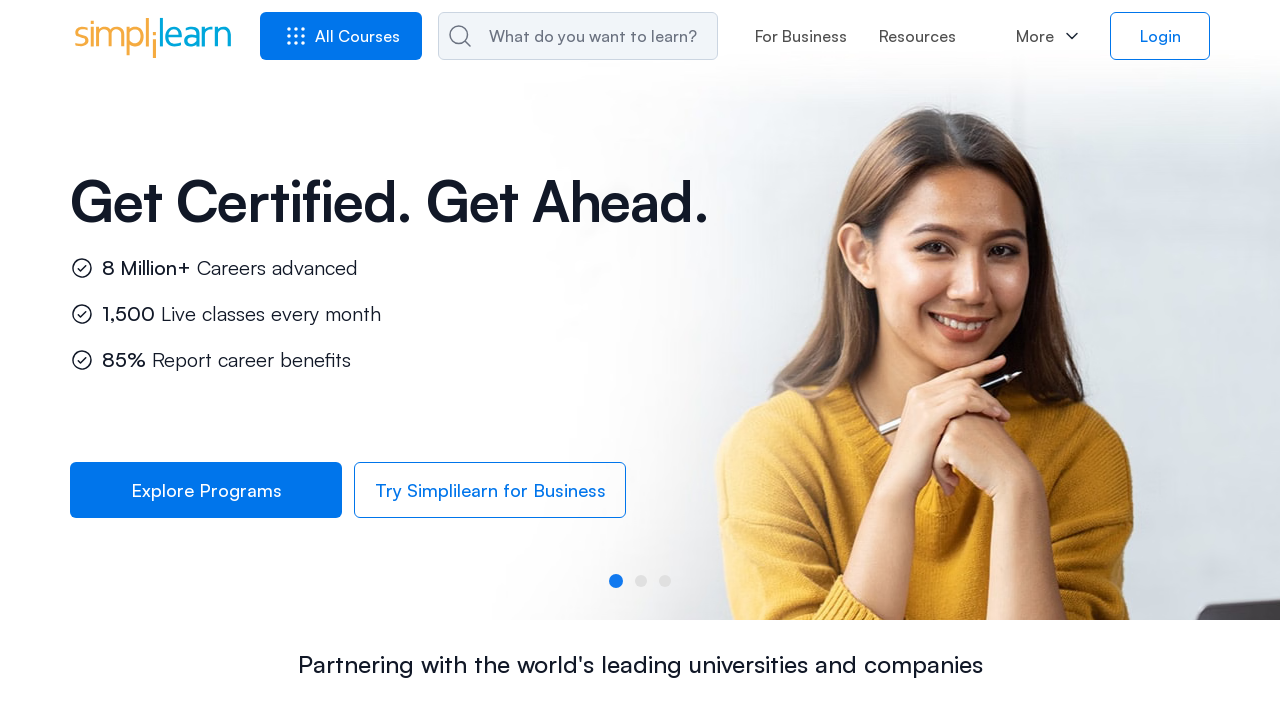

Page body element is present, verifying page loaded successfully
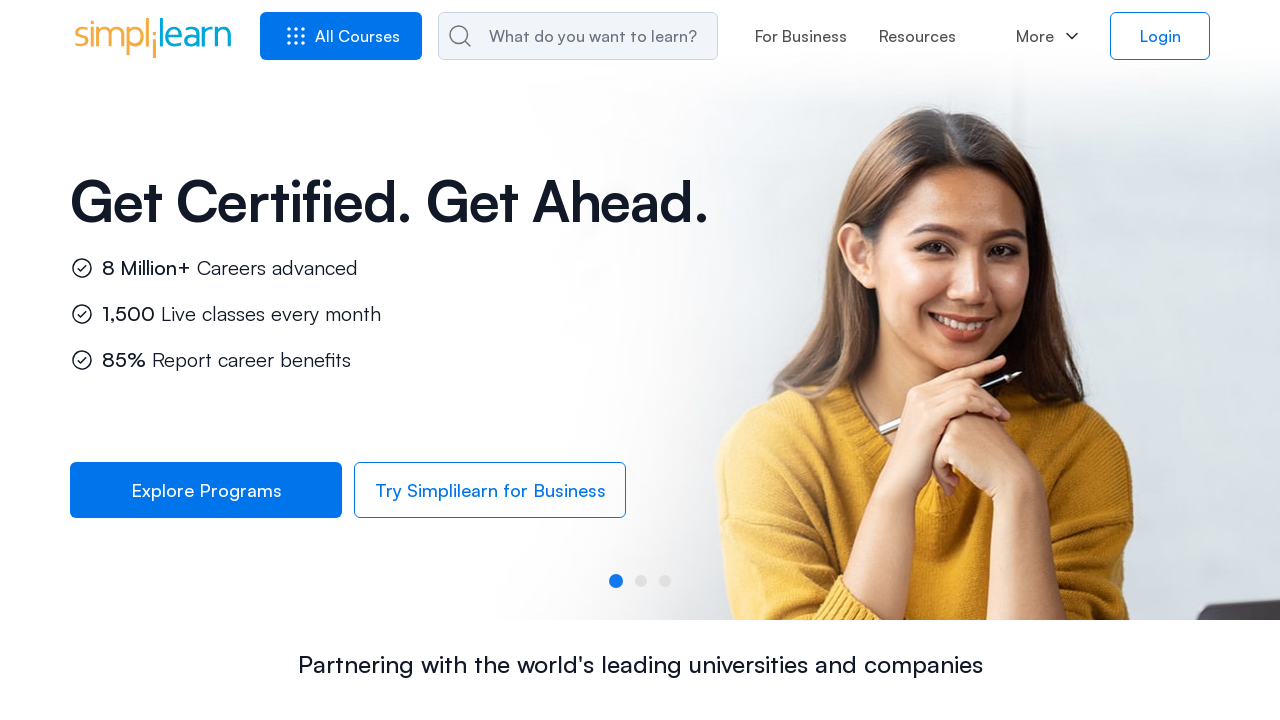

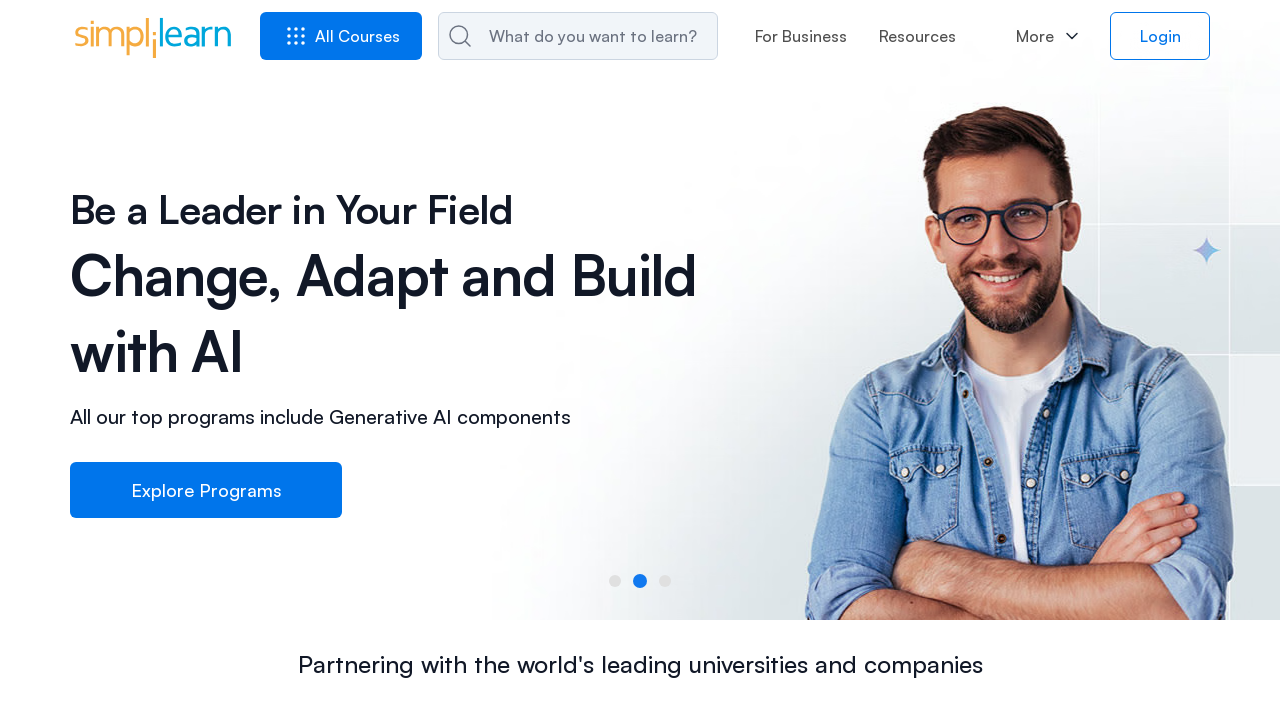